Tests the age form by entering a name and age, submitting the form, and verifying the result message

Starting URL: https://kristinek.github.io/site/examples/age

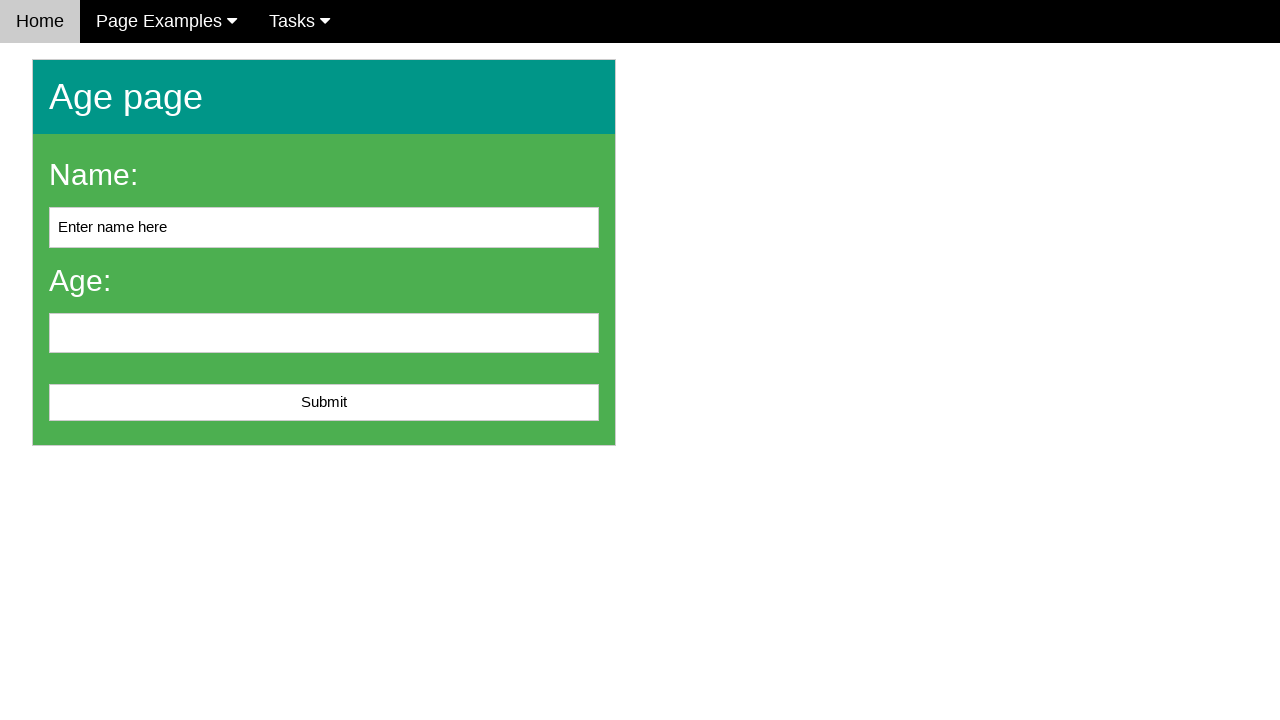

Navigated to age form page
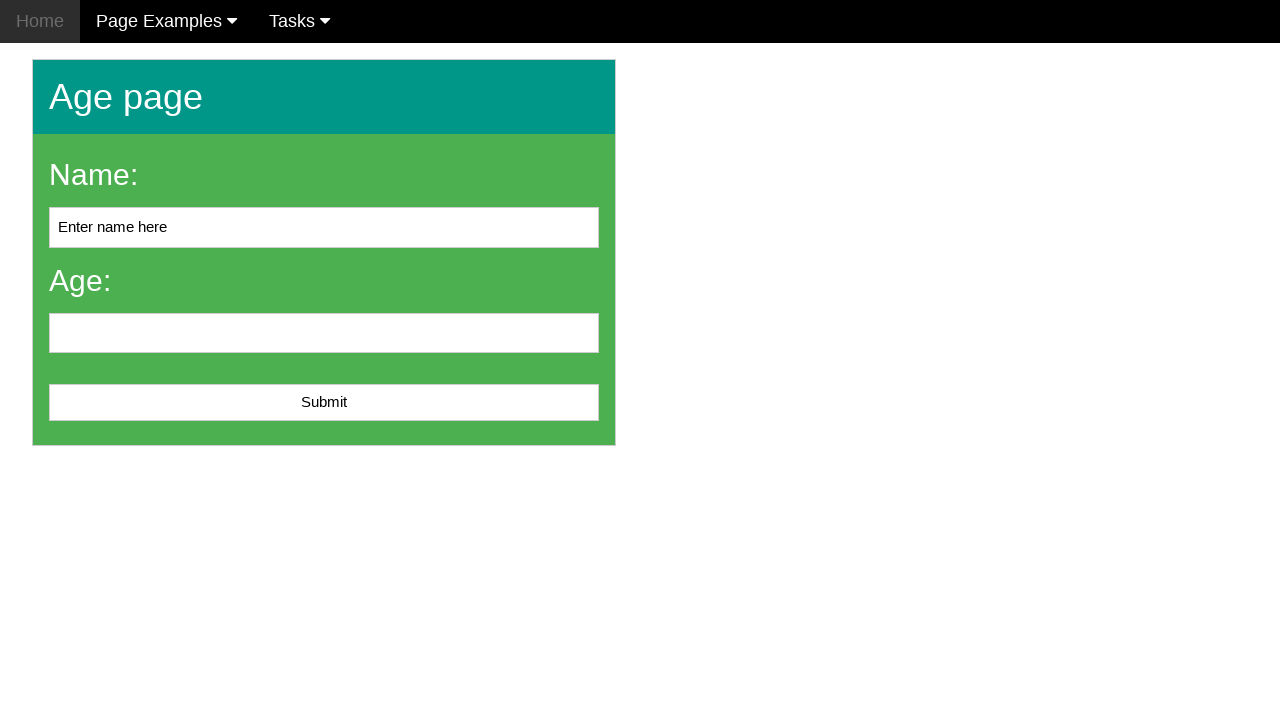

Filled name field with 'John' on #name
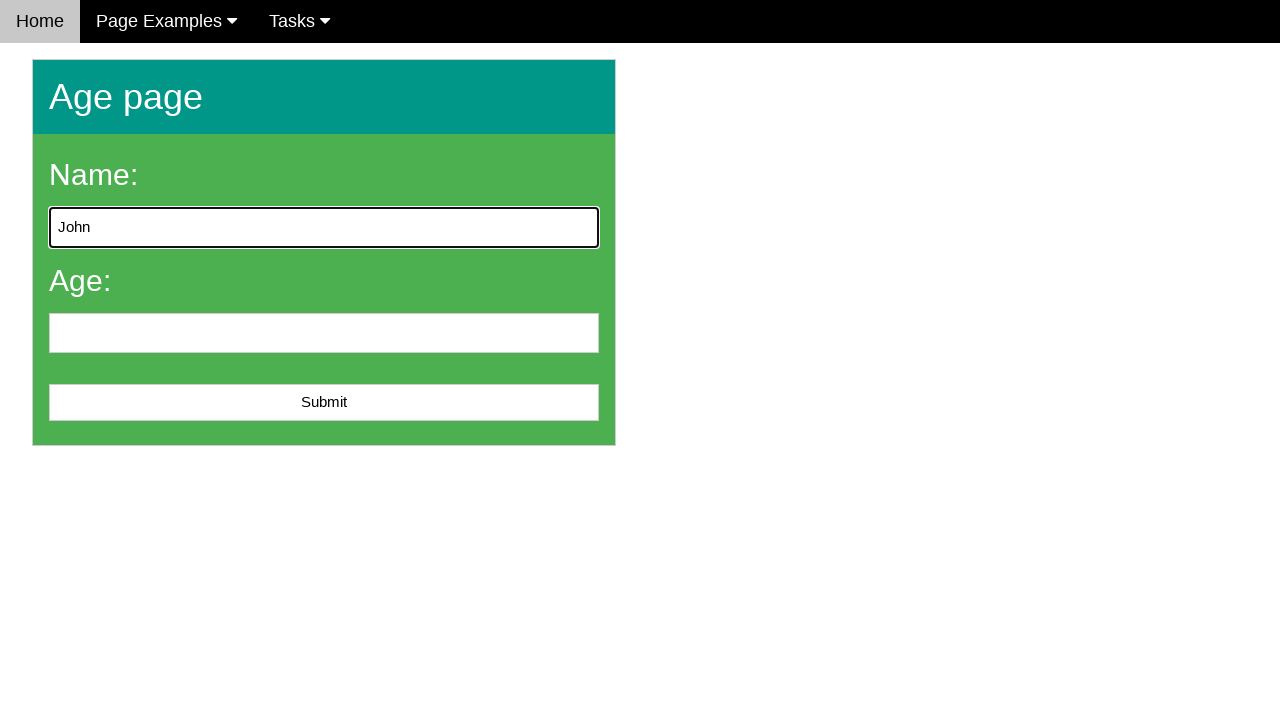

Filled age field with '25' on #age
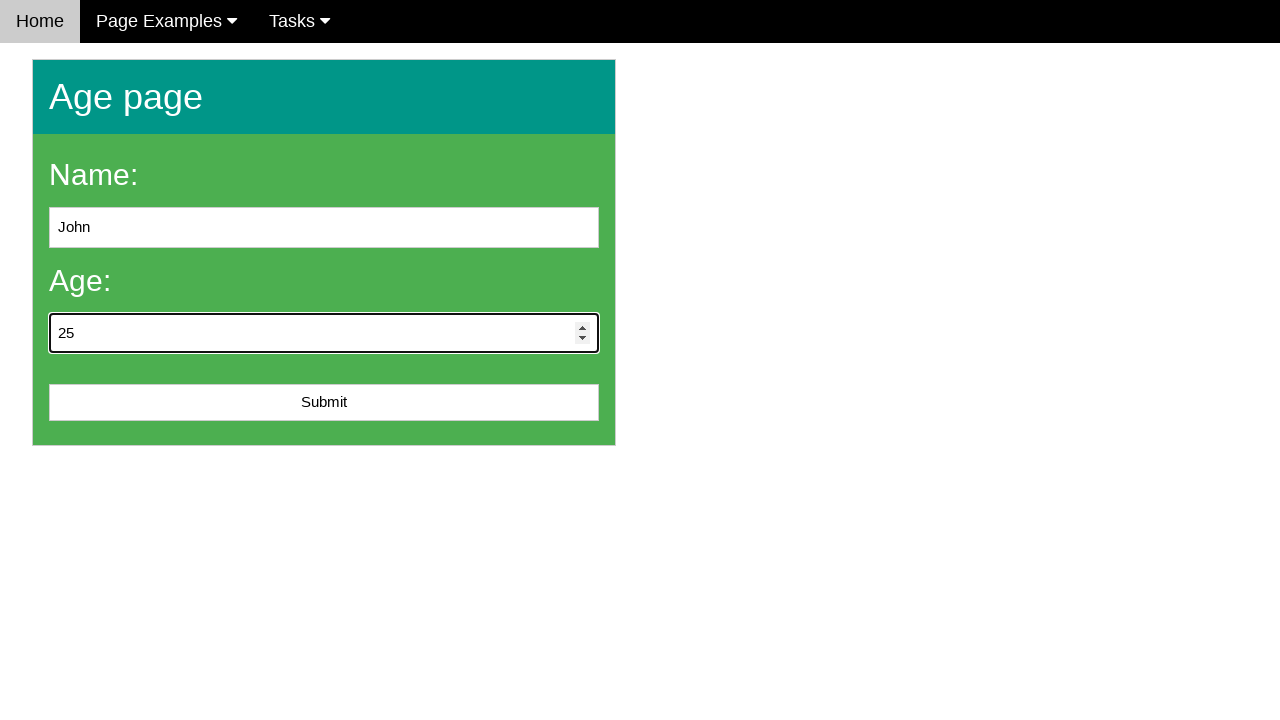

Clicked submit button to submit age form at (324, 403) on #submit
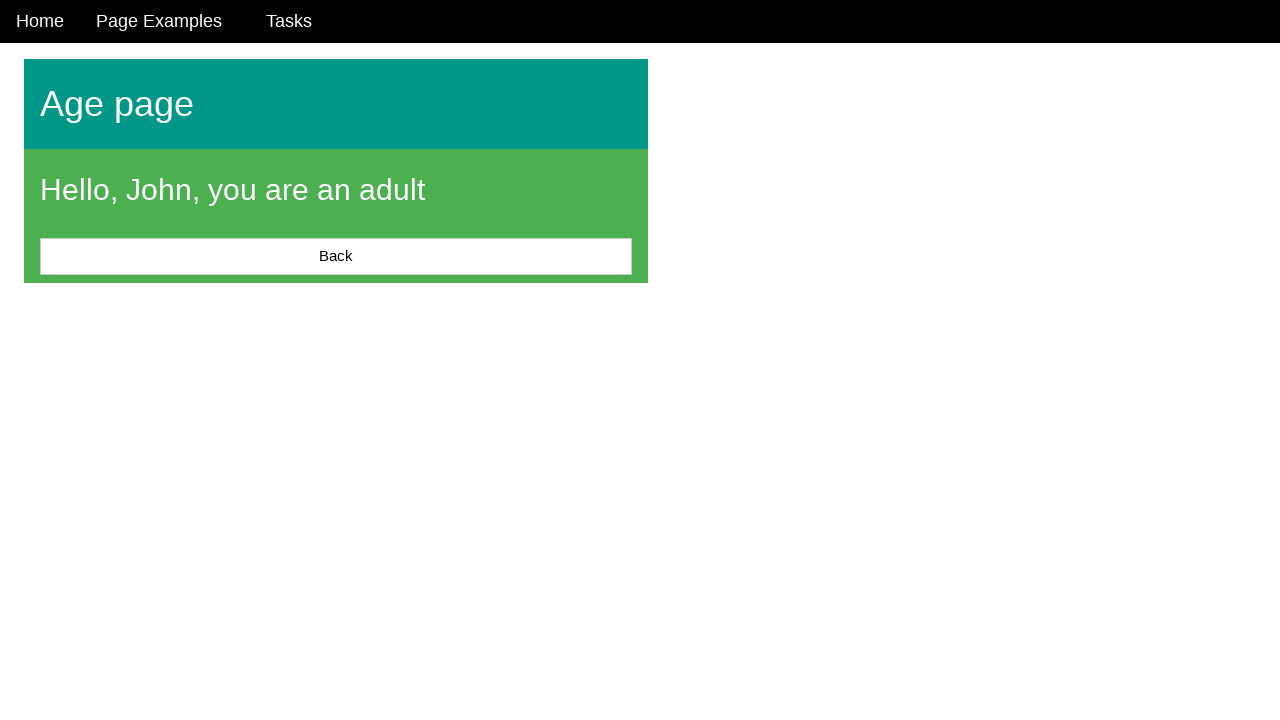

Result message appeared on page
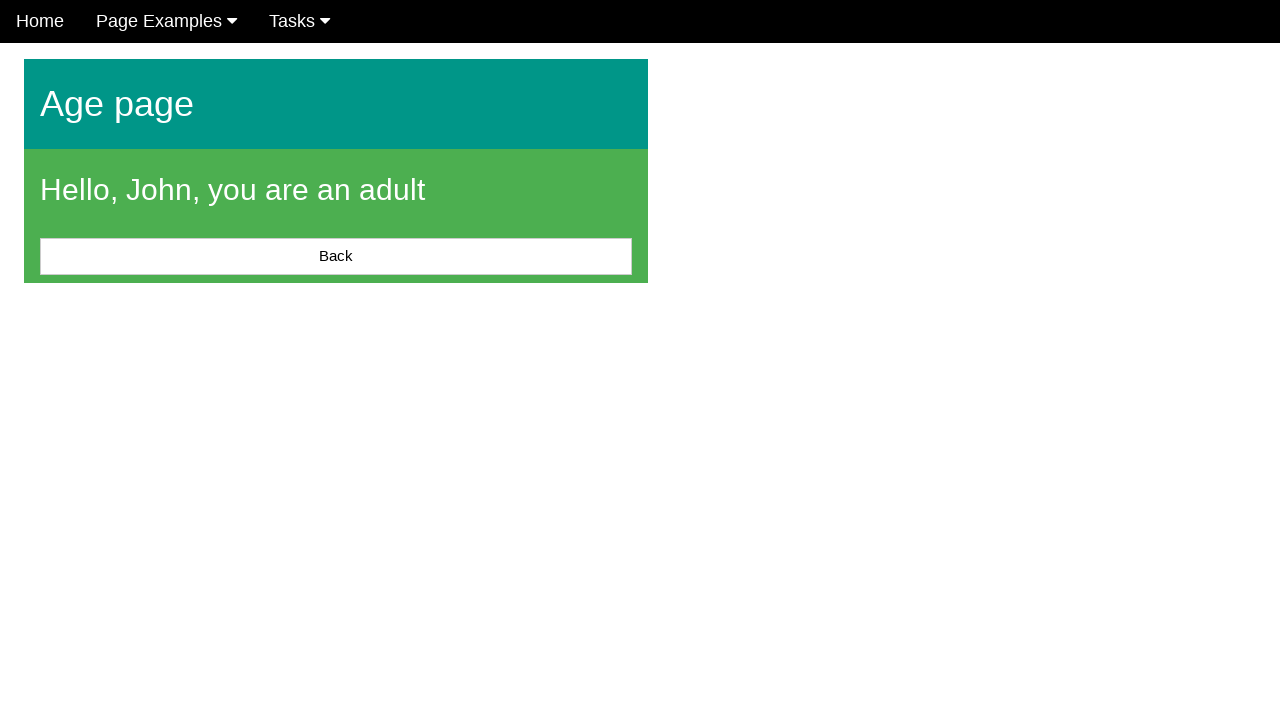

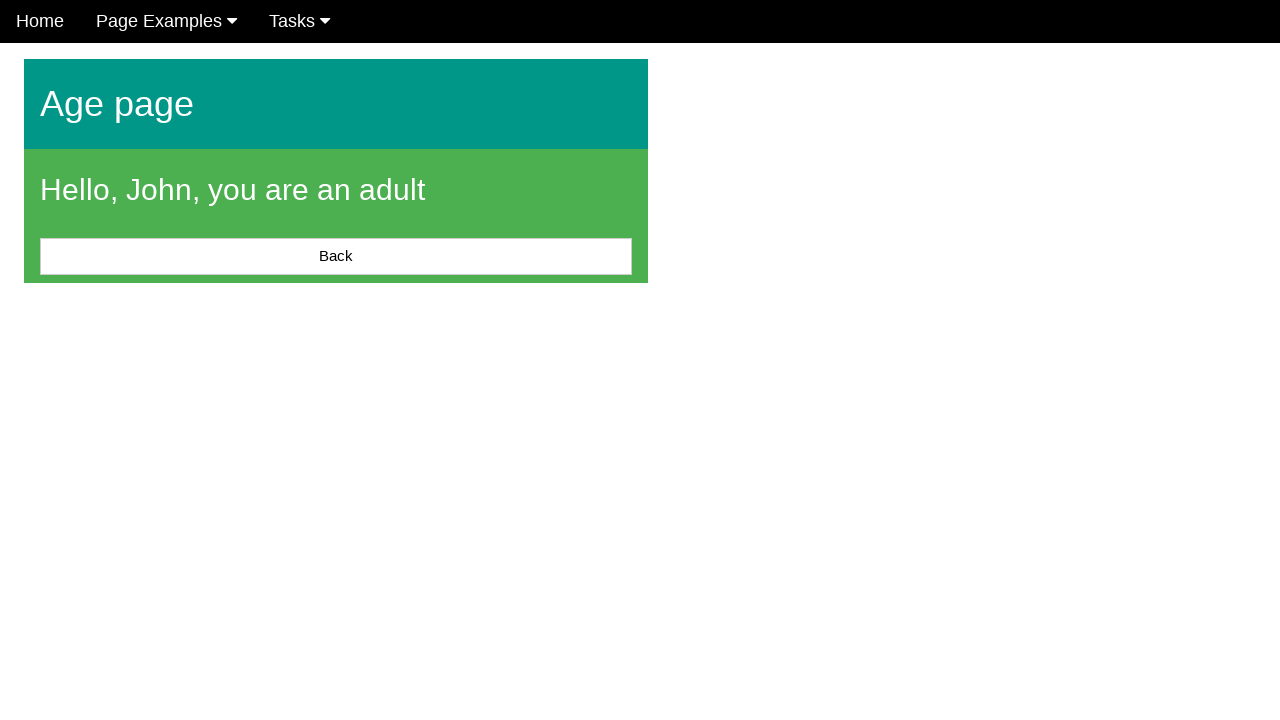